Tests JavaScript alert handling including accepting a simple alert, dismissing a confirmation dialog, and entering text in a prompt dialog.

Starting URL: https://letcode.in/alert

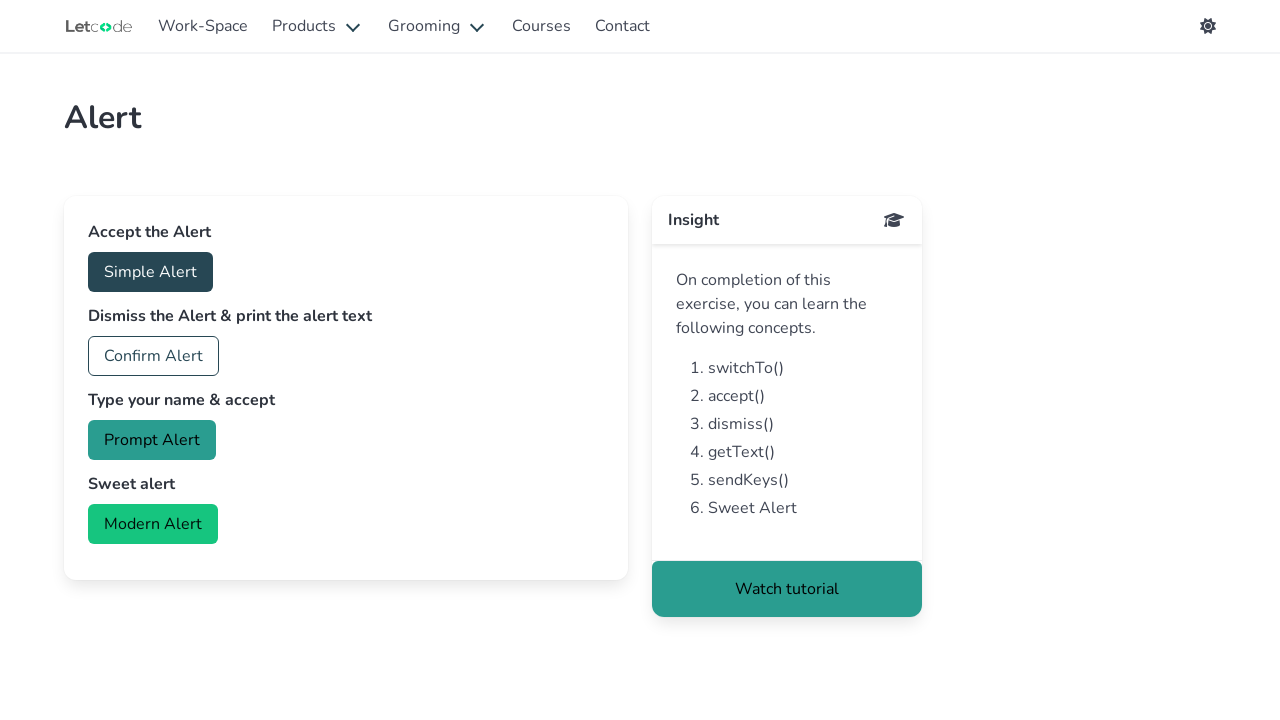

Clicked button to trigger simple alert at (150, 272) on #accept
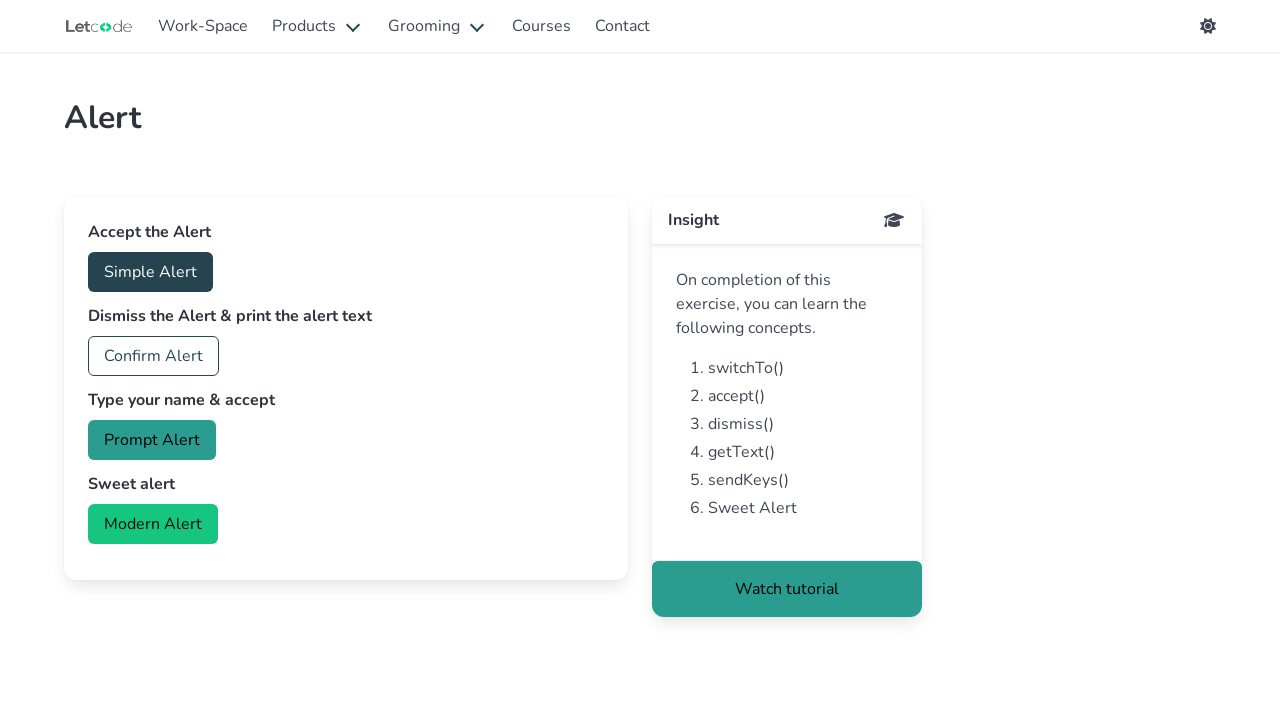

Set up dialog handler to accept alert
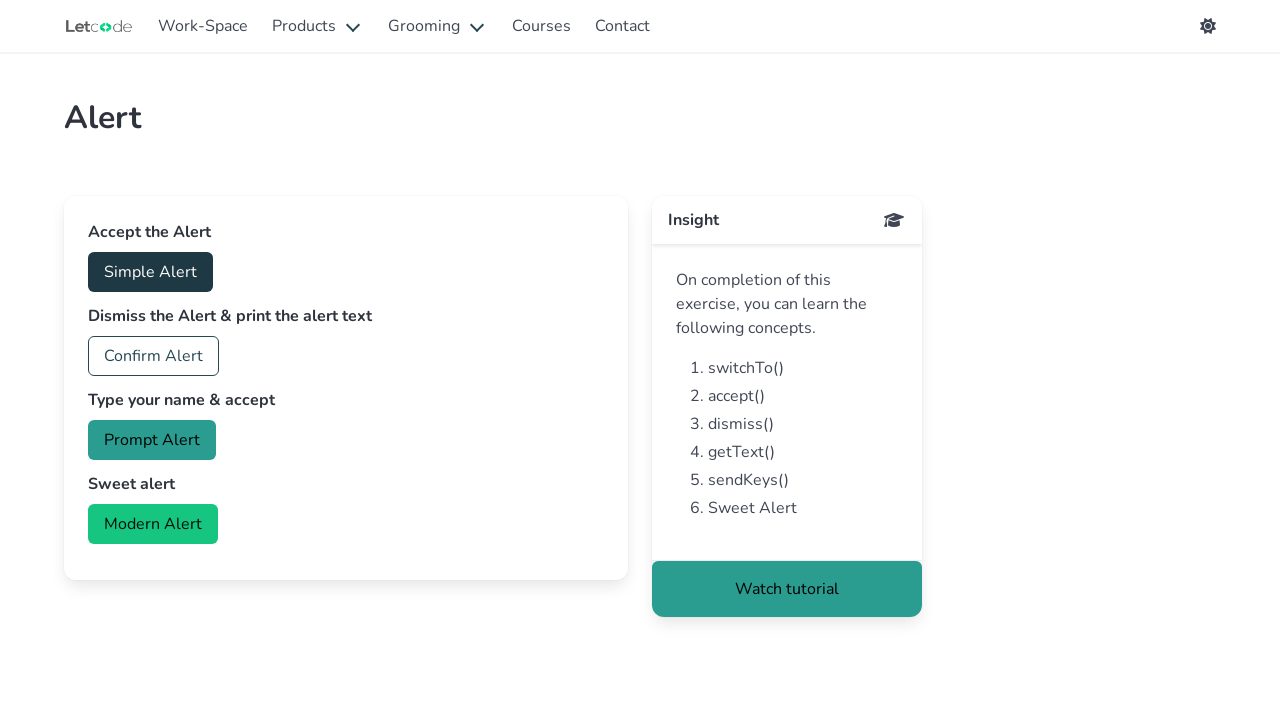

Waited 500ms for alert to be processed
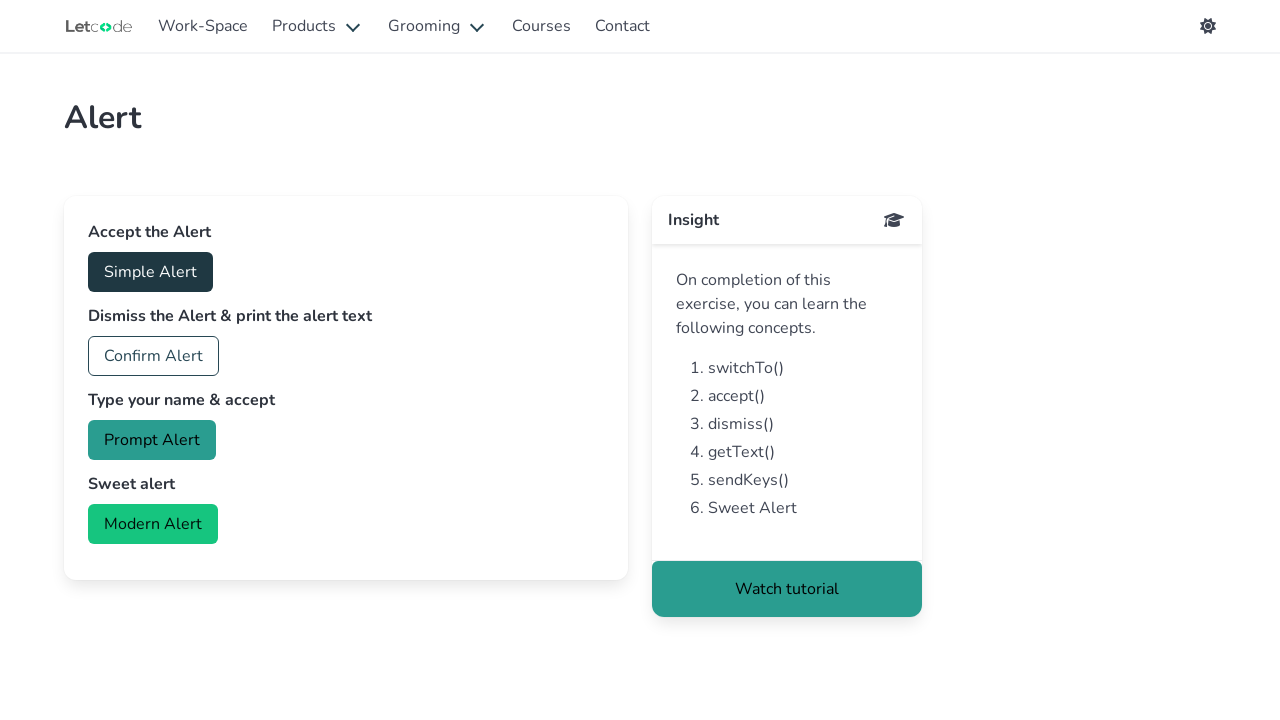

Clicked button to trigger confirmation dialog at (154, 356) on #confirm
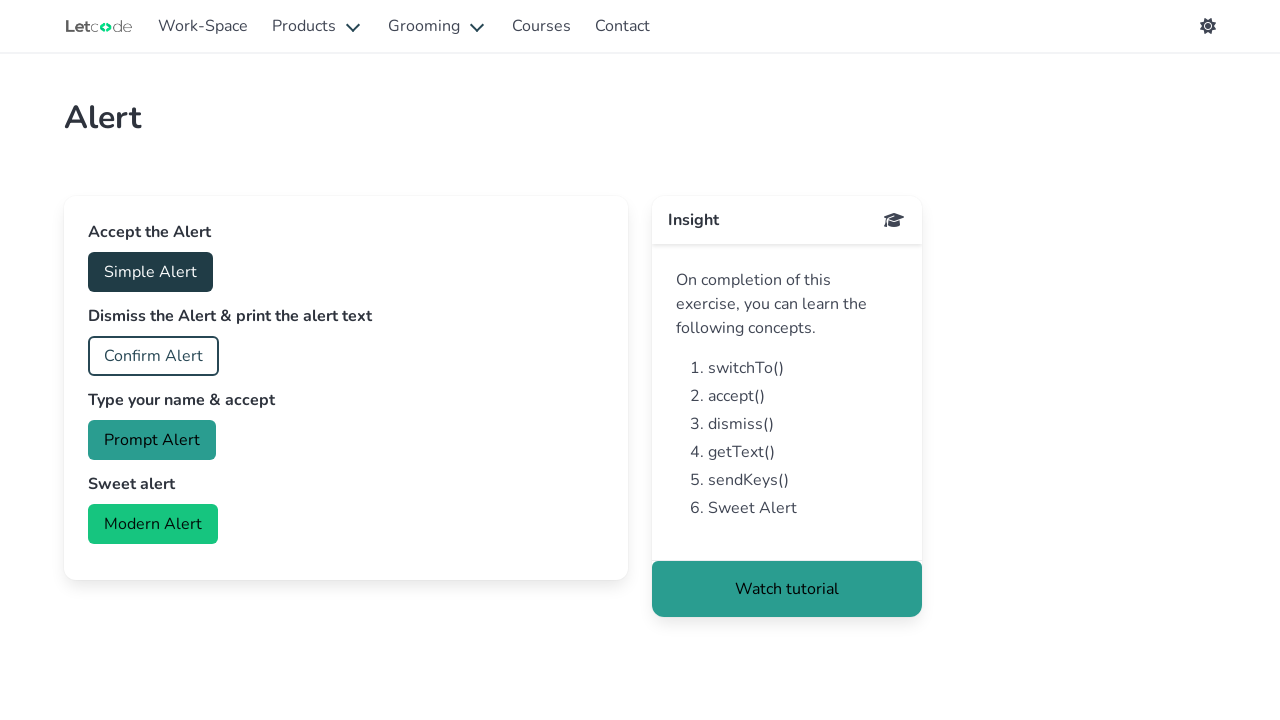

Set up dialog handler to dismiss confirmation
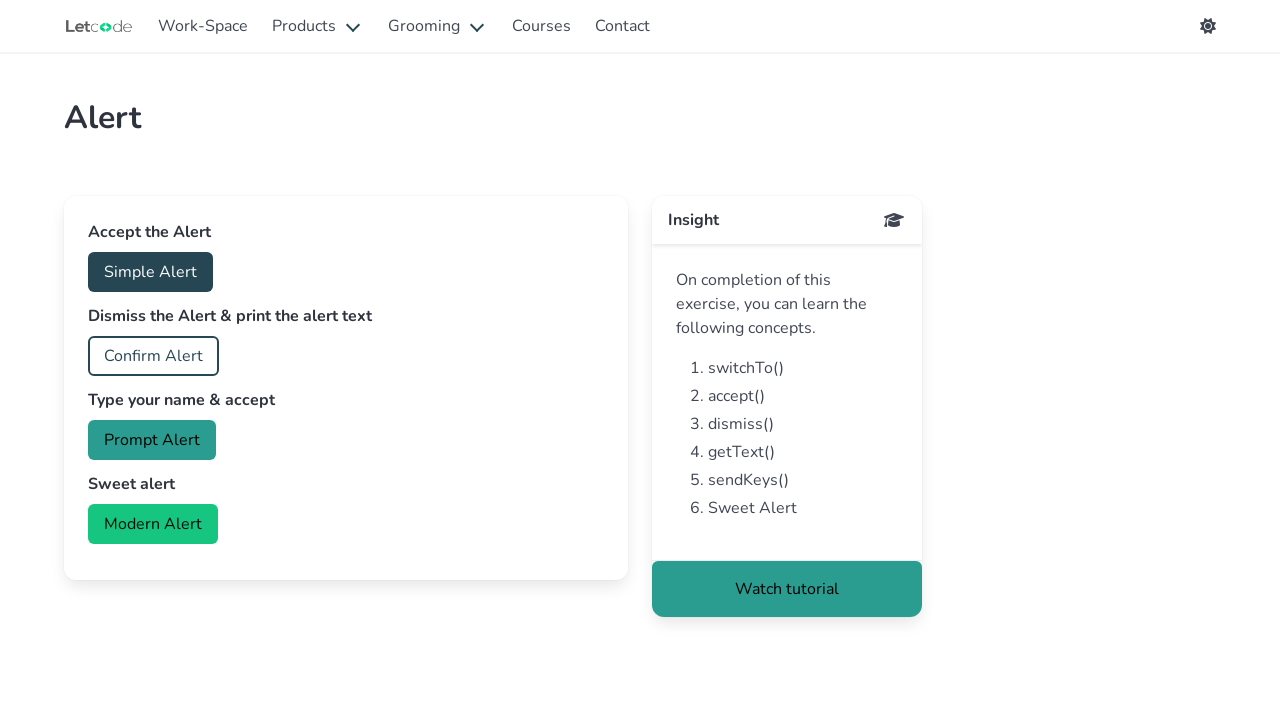

Waited 1000ms for confirmation to be processed
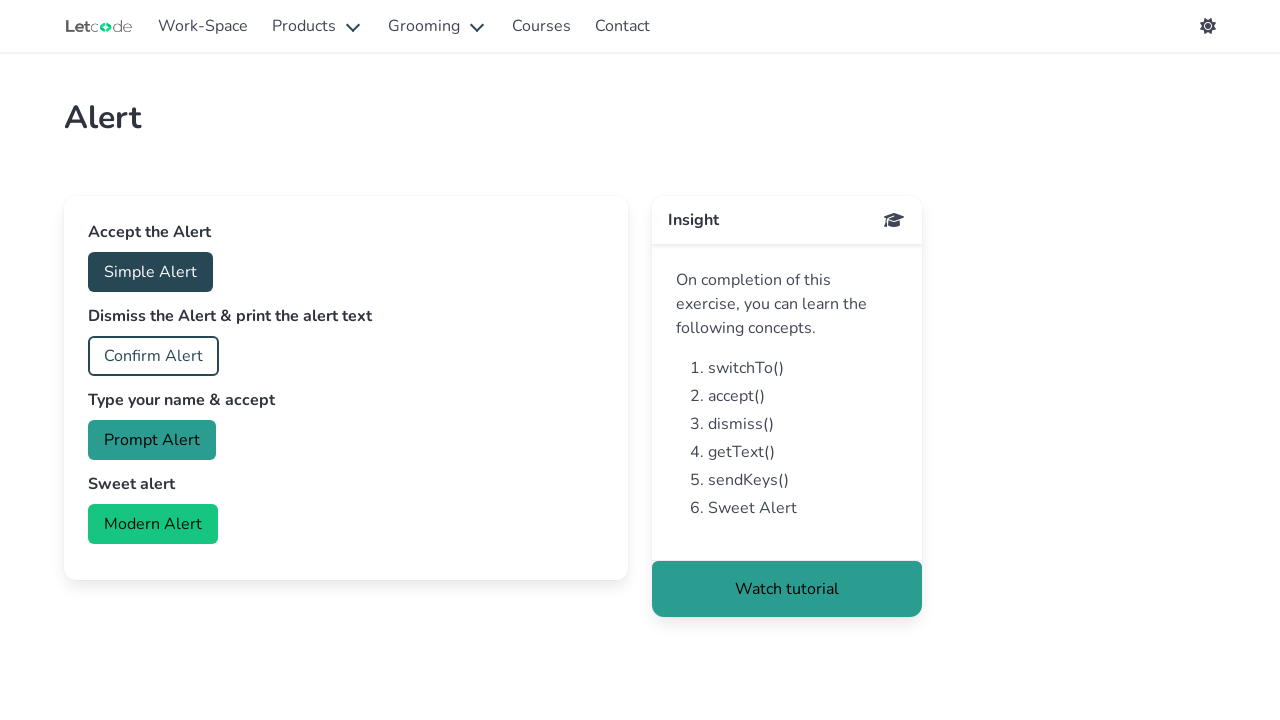

Clicked button to trigger prompt dialog at (152, 440) on #prompt
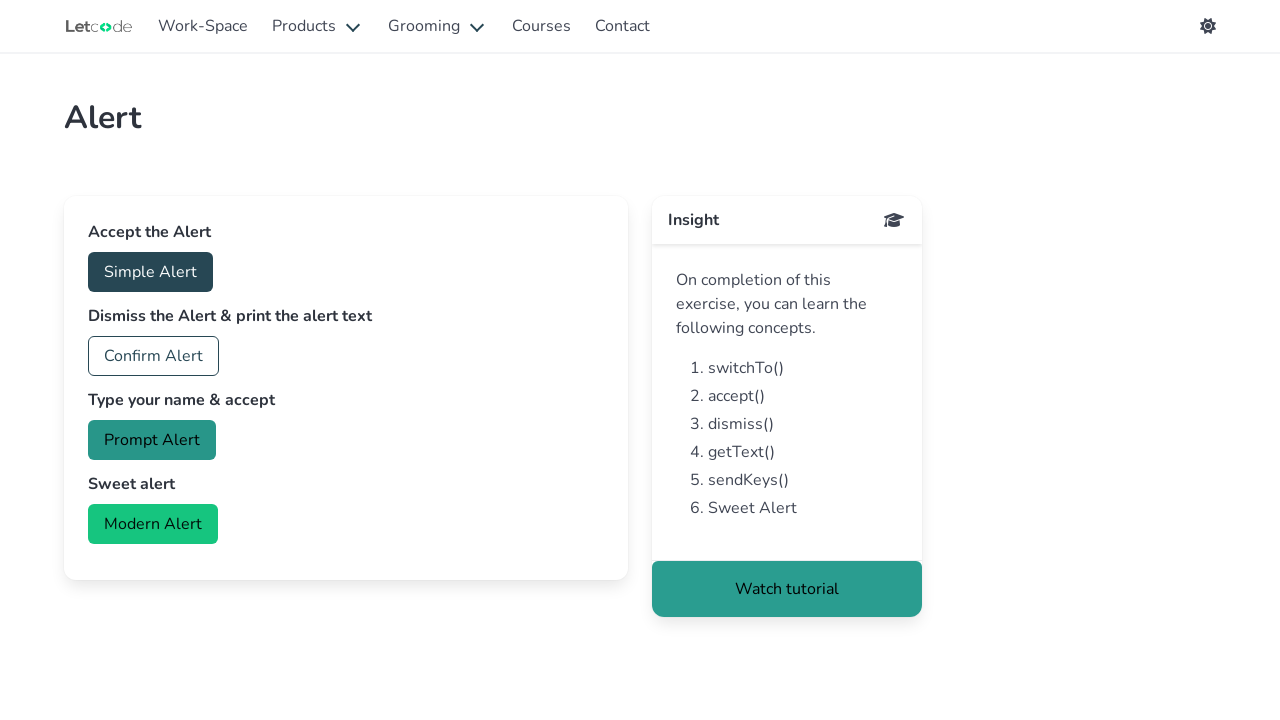

Set up dialog handler to enter text and accept prompt
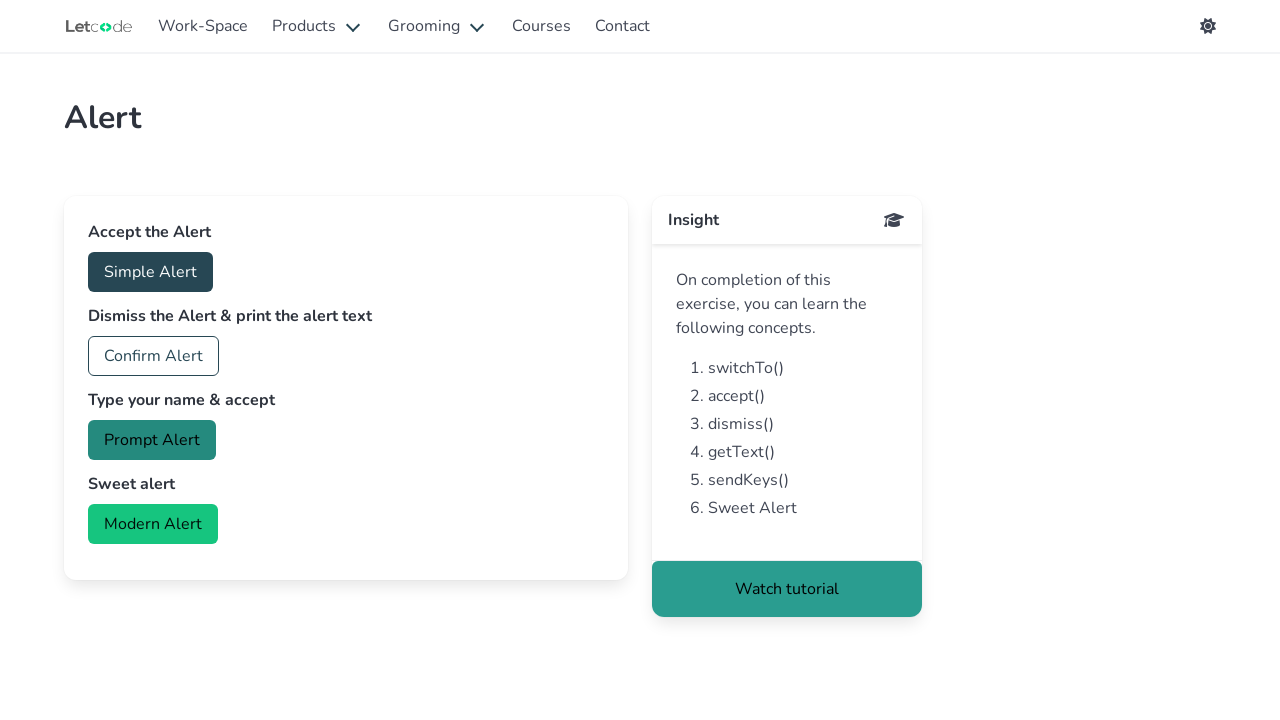

Waited 1000ms for prompt to be processed
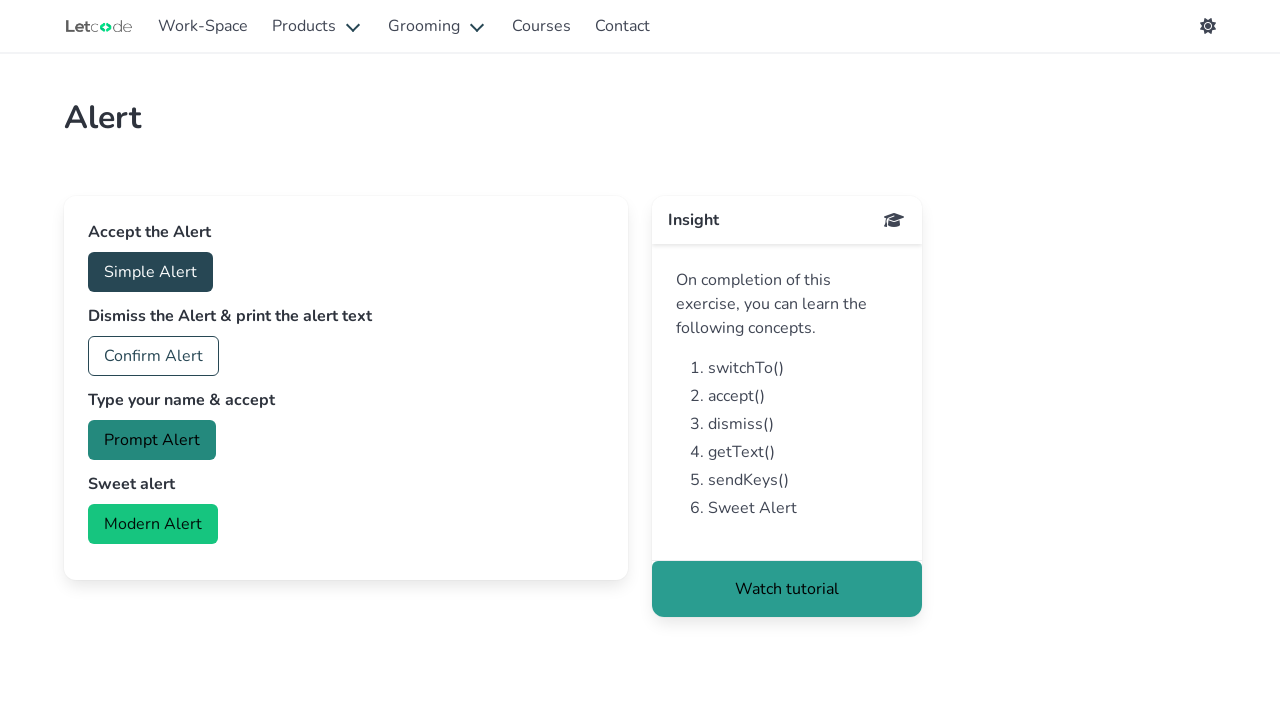

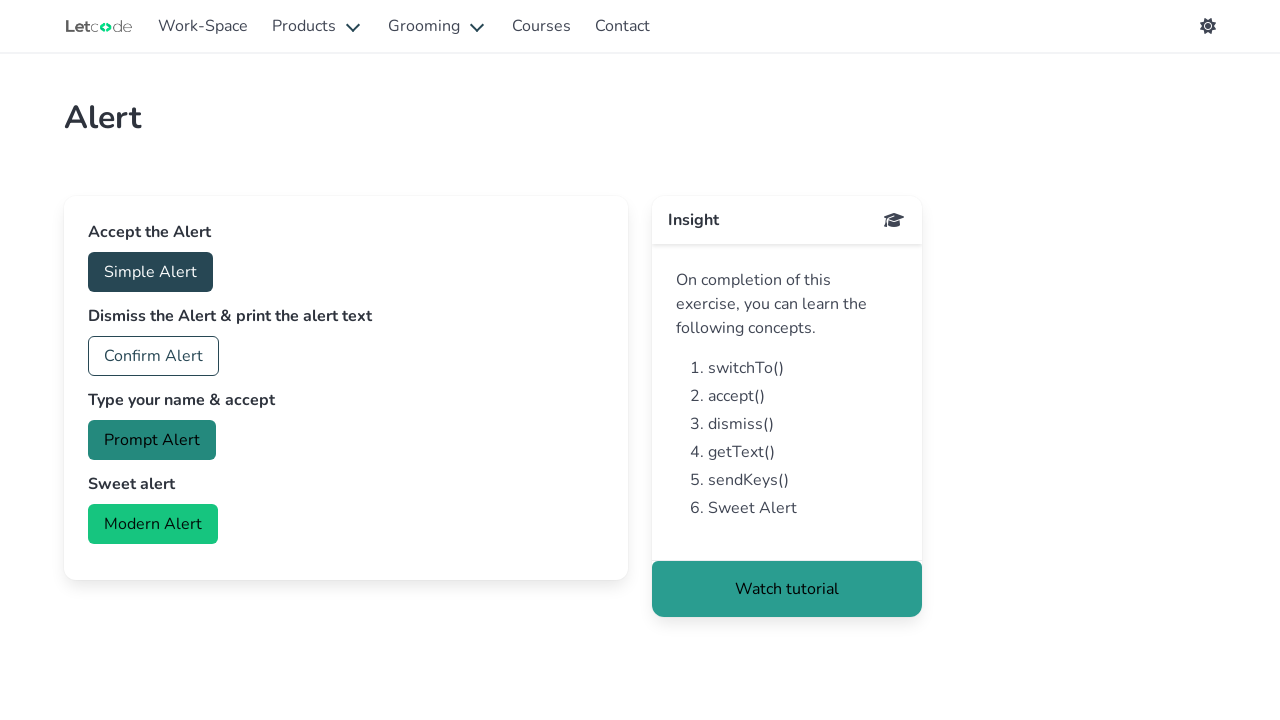